Tests product filtering functionality on an e-commerce demo site by verifying initial product count and then filtering products by Apple and Samsung brands

Starting URL: https://bstackdemo.com

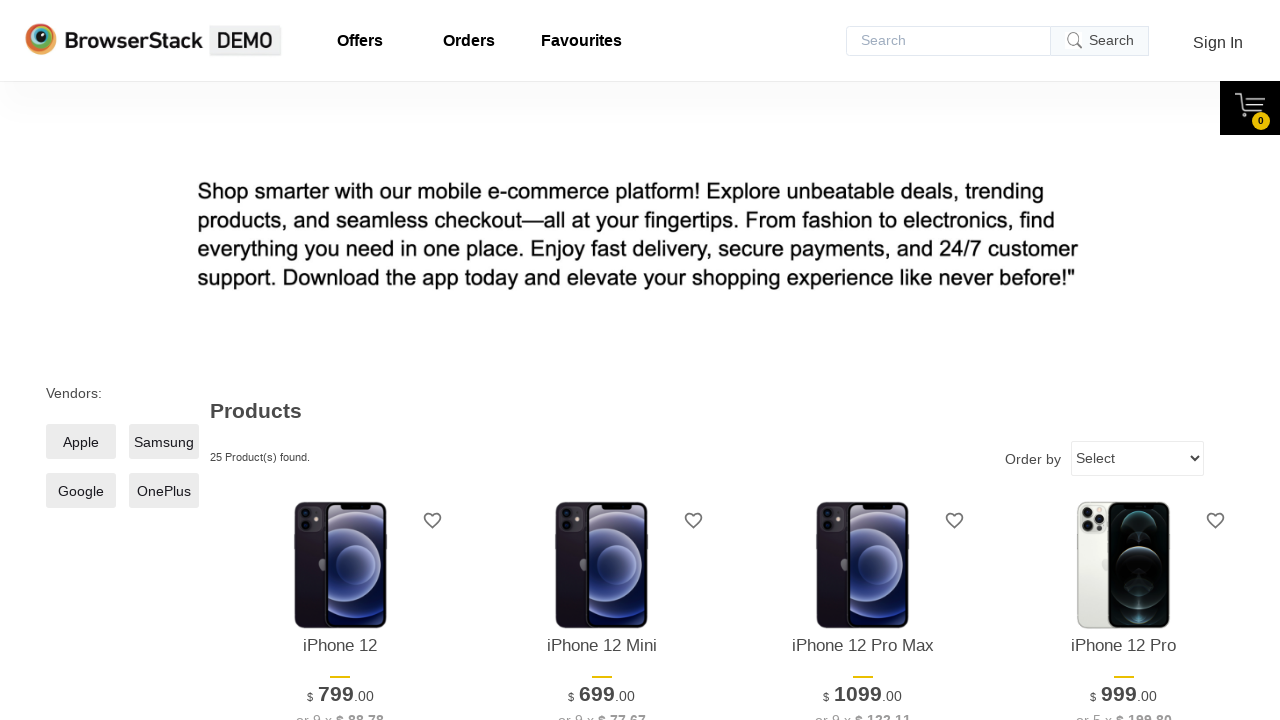

Waited for product titles to load
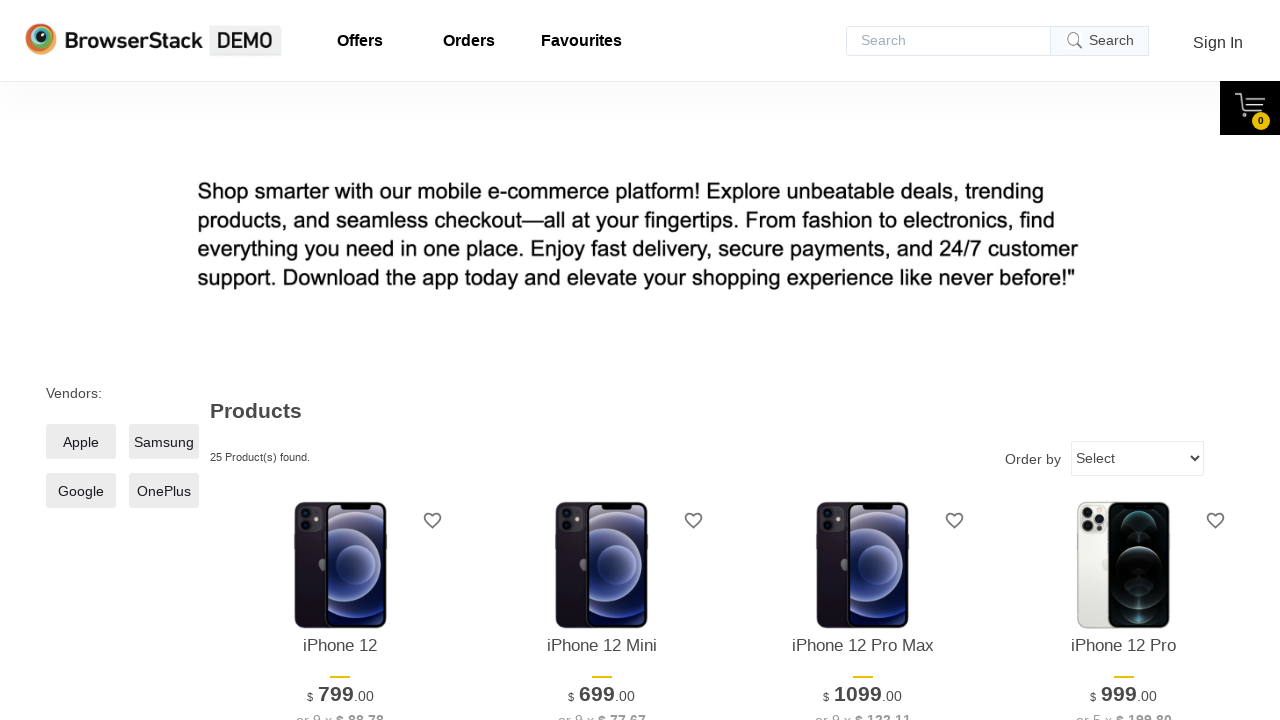

Clicked Apple brand filter checkbox at (81, 442) on input[value='Apple'] + span
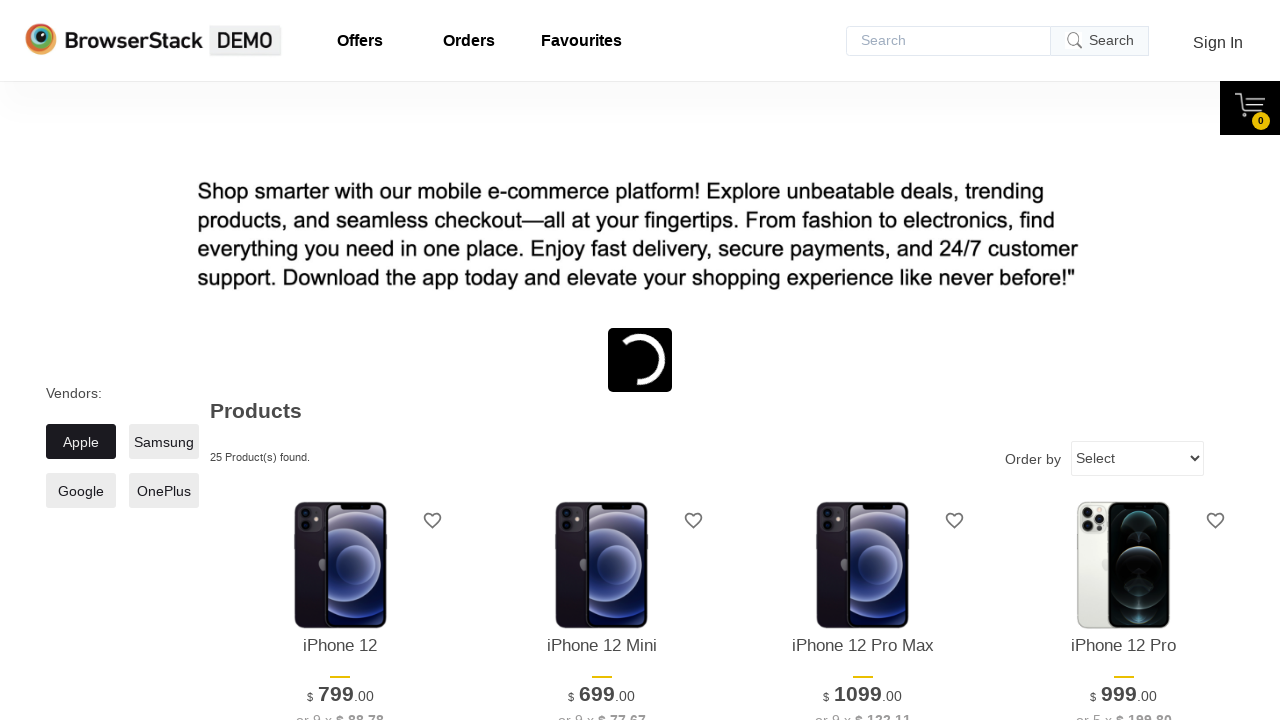

Clicked Samsung brand filter checkbox at (164, 442) on input[value='Samsung'] + span
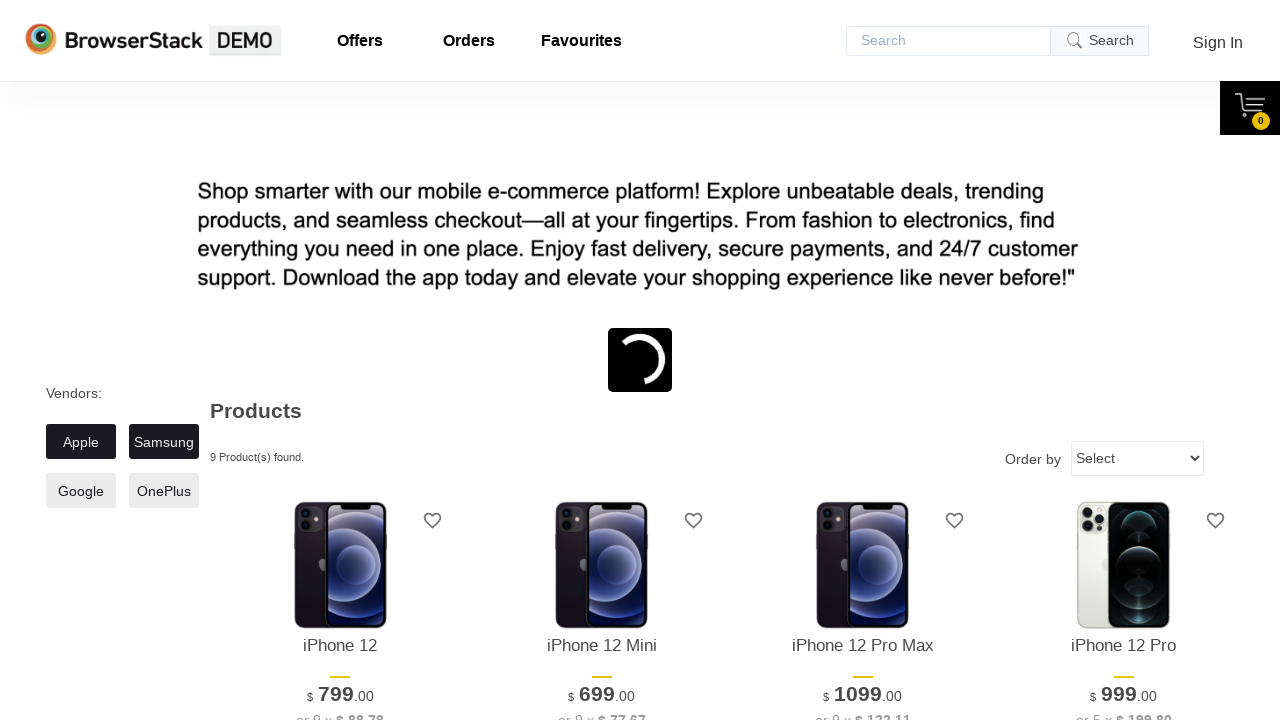

Waited 1500ms for filter to apply
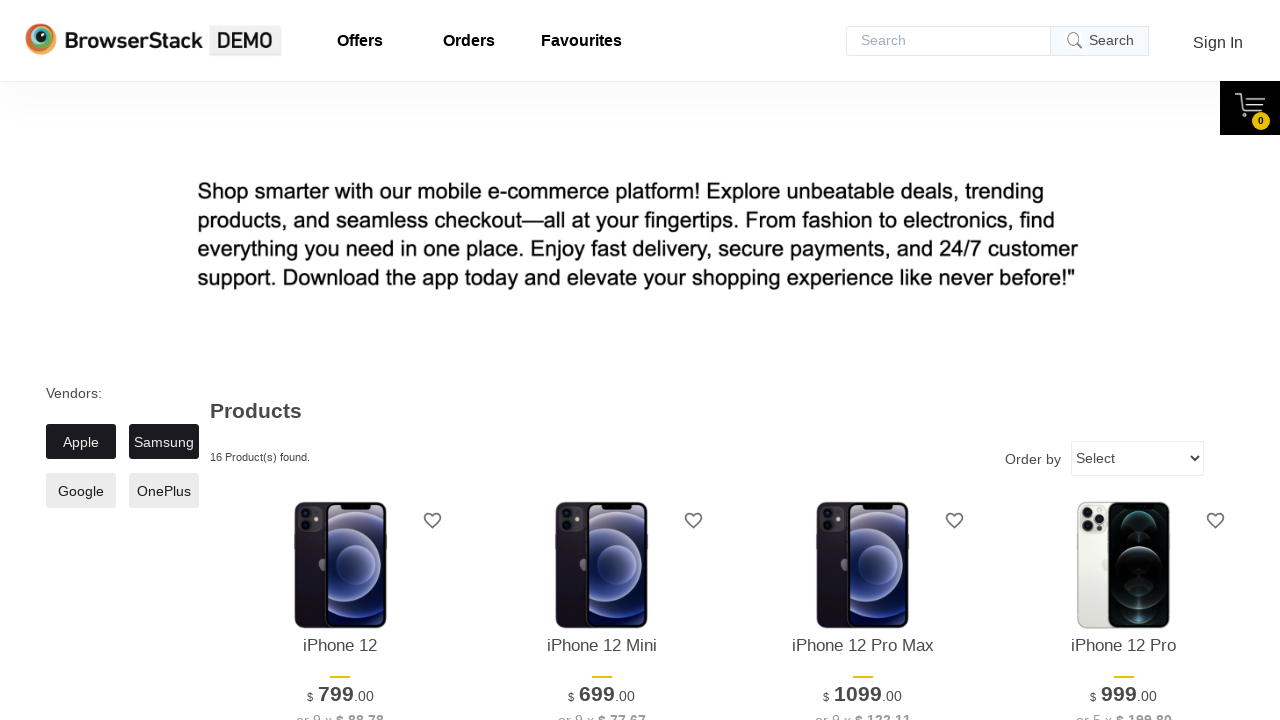

Verified filtered products are displayed
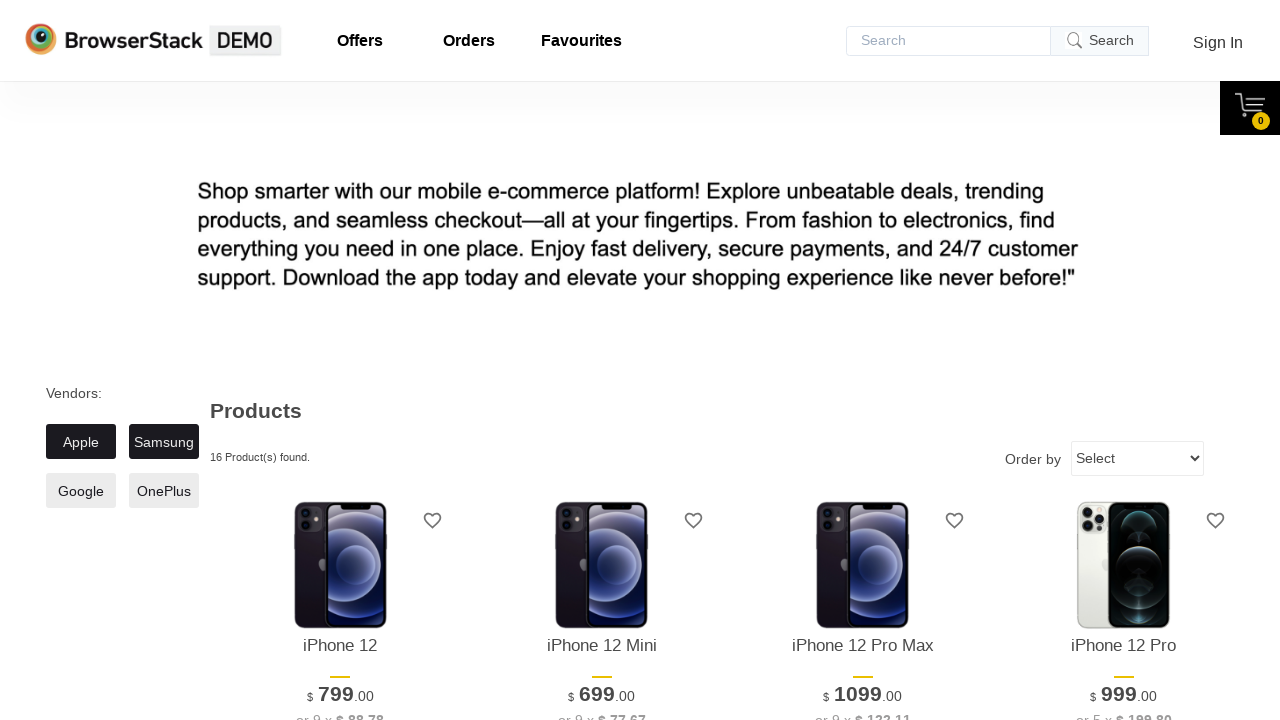

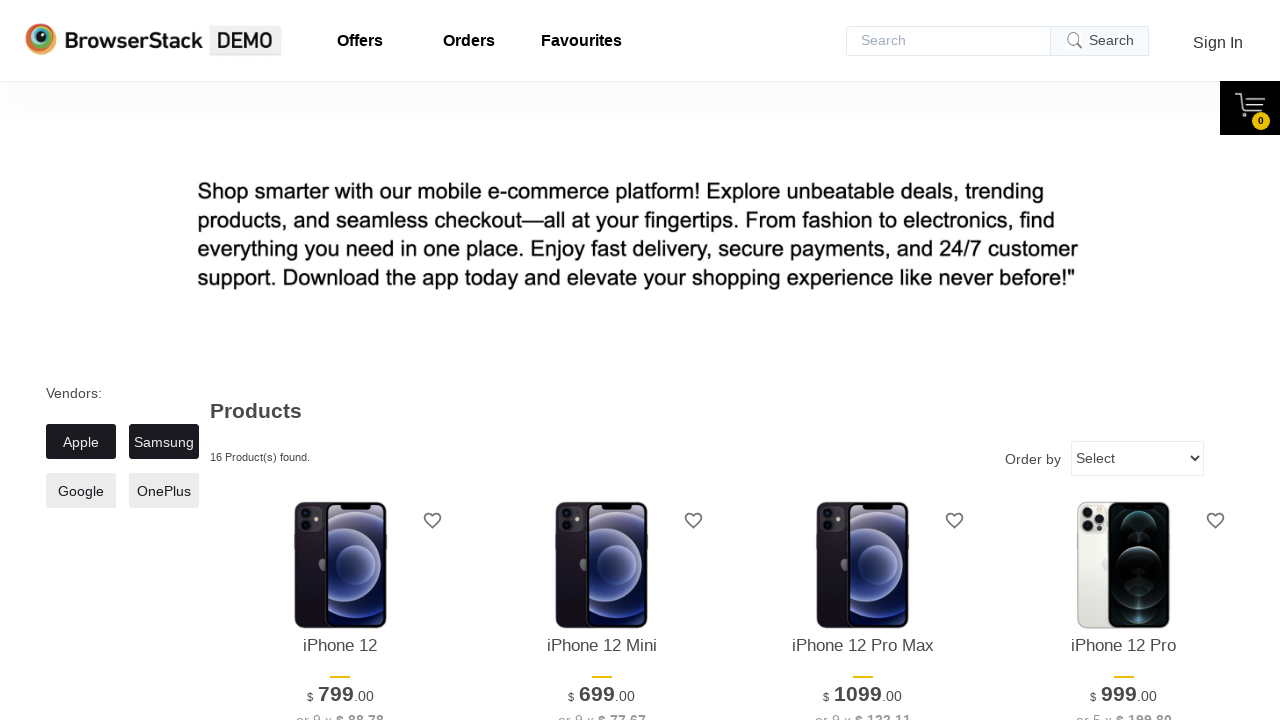